Tests hover functionality by hovering over figure elements and verifying their captions display correctly.

Starting URL: https://the-internet.herokuapp.com/hovers

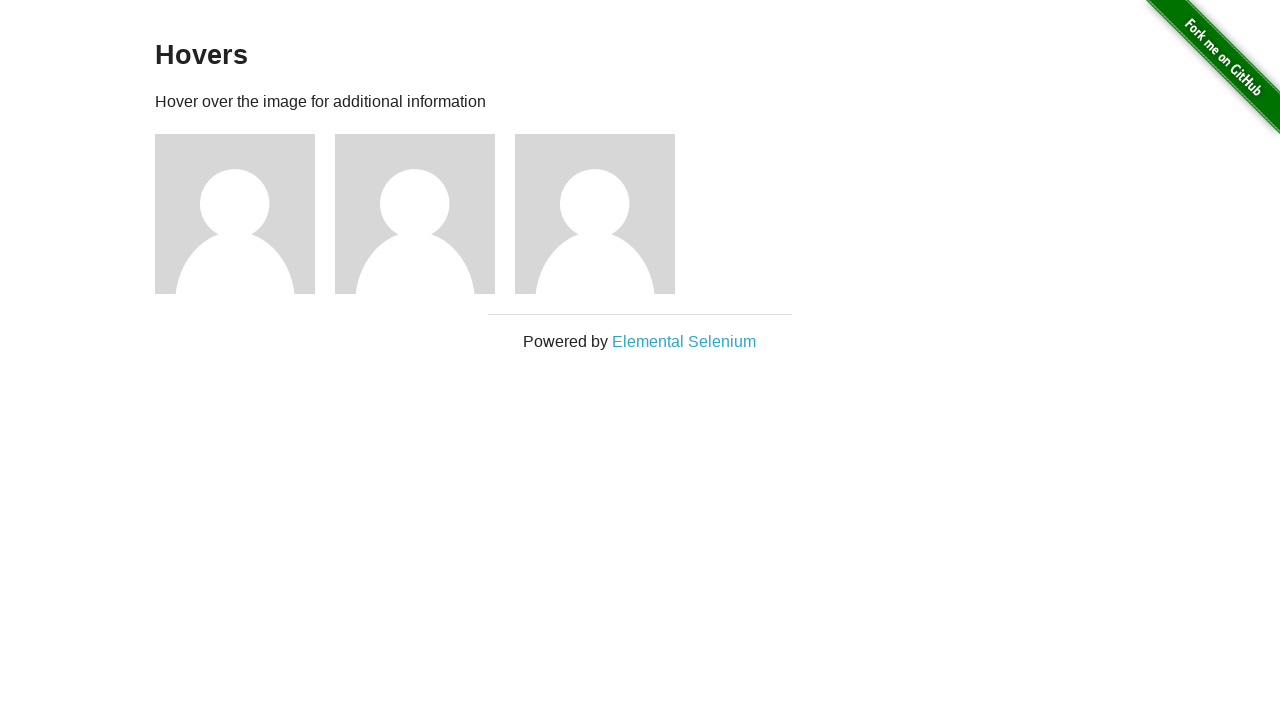

Located all figure elements on the hovers page
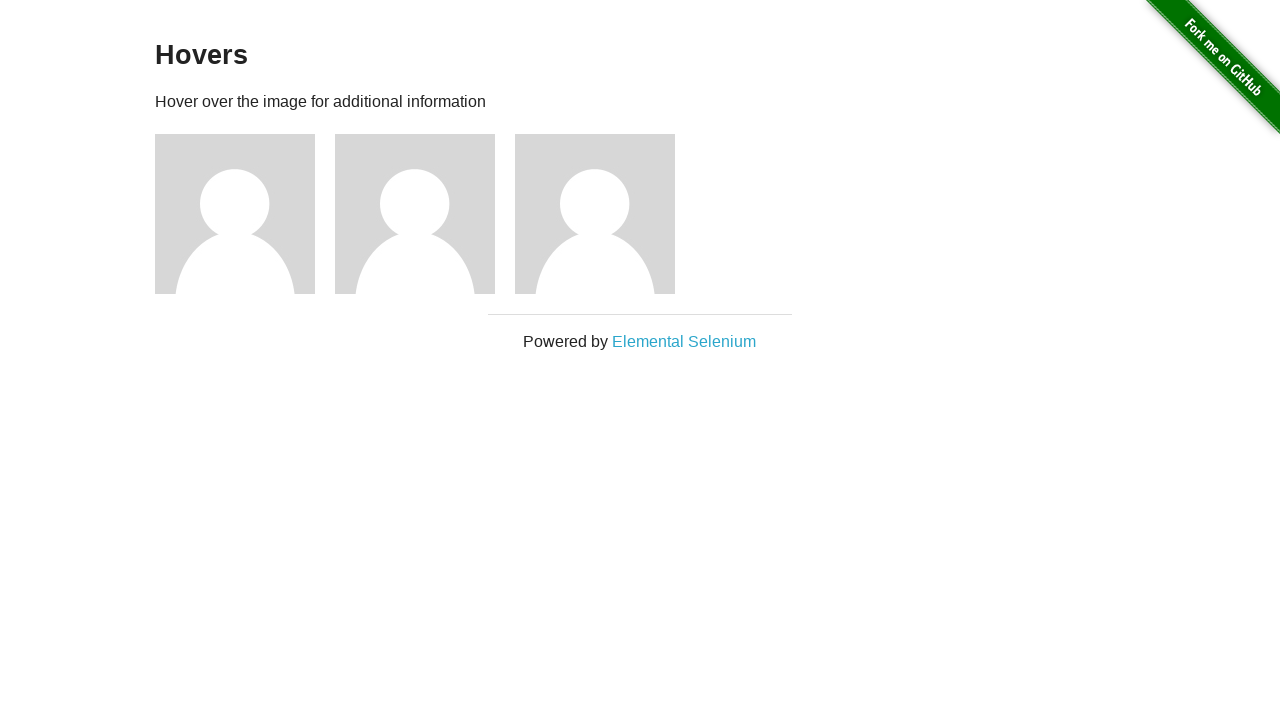

Hovered over the first figure element at (245, 214) on .figure >> nth=0
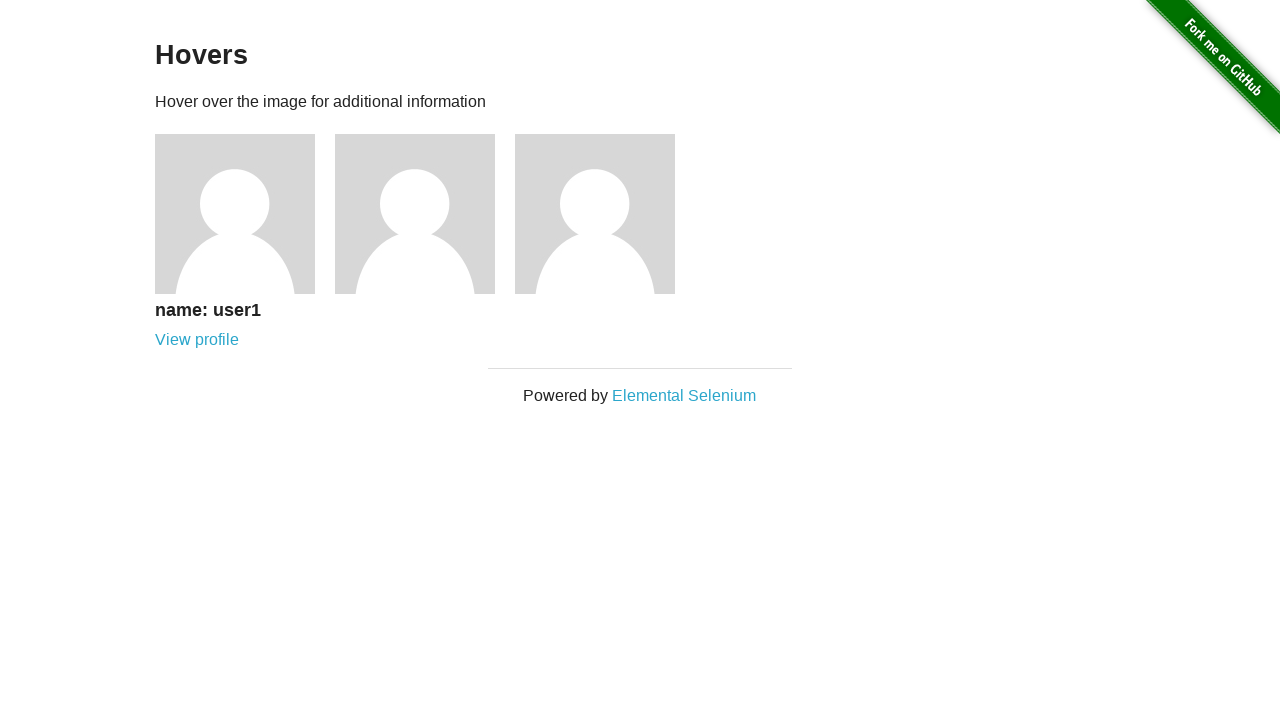

Retrieved text content from first figure's caption heading
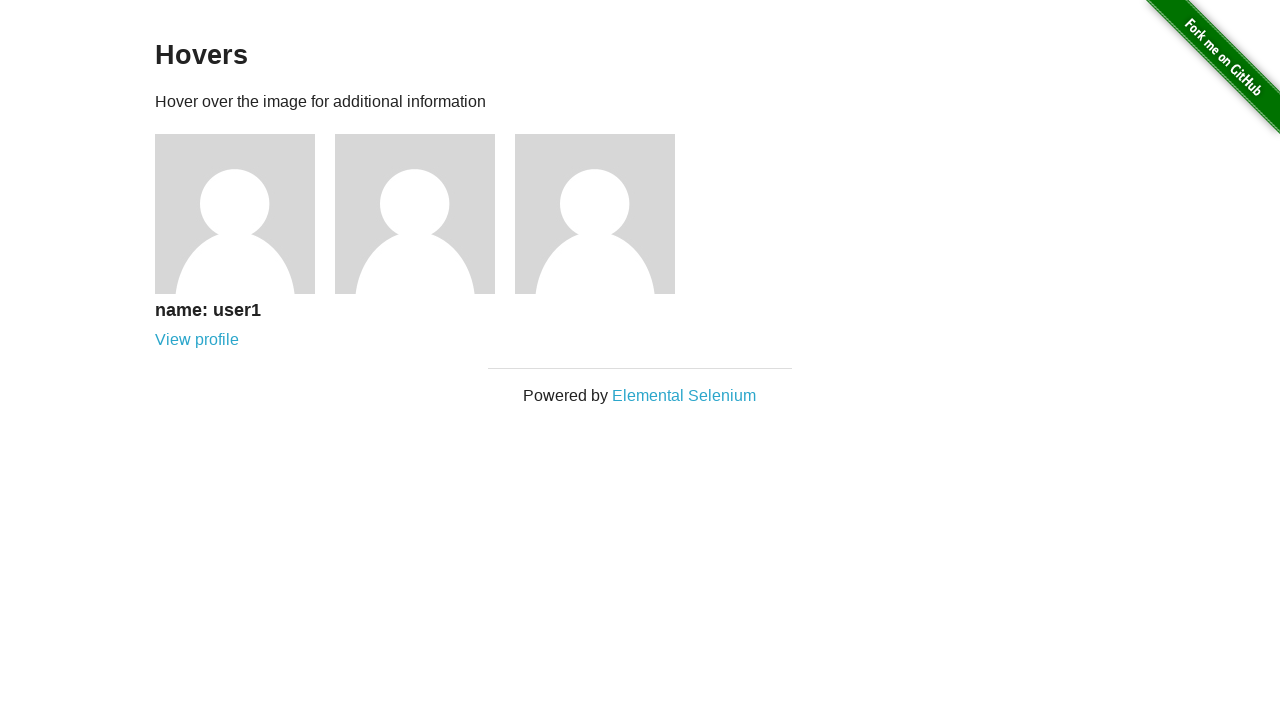

Verified that 'user1' is present in the first caption
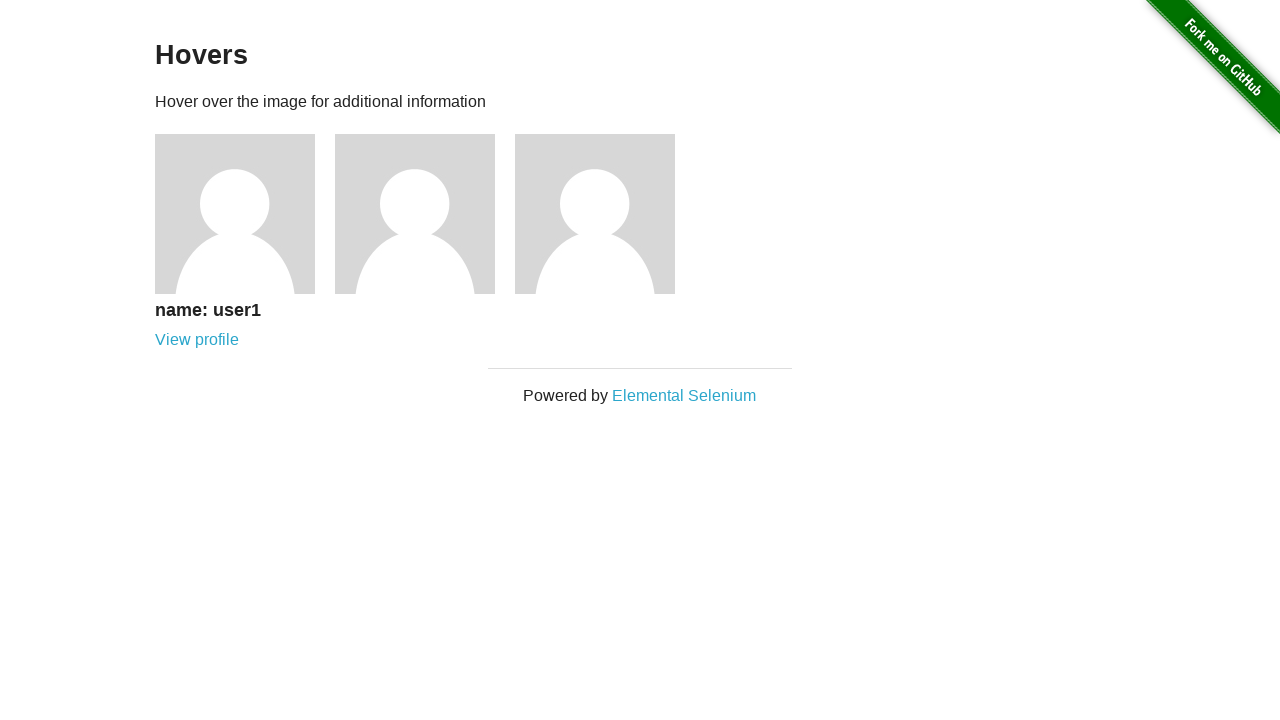

Hovered over the second figure element at (425, 214) on .figure >> nth=1
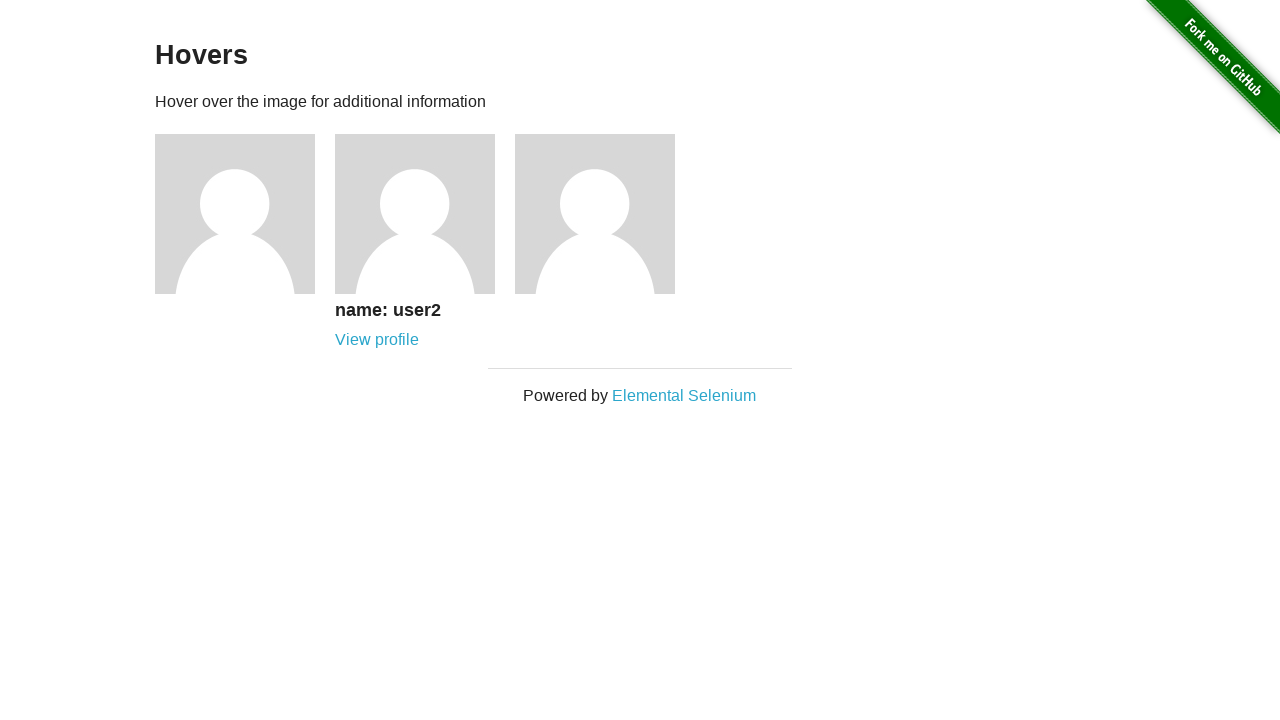

Retrieved text content from second figure's caption heading
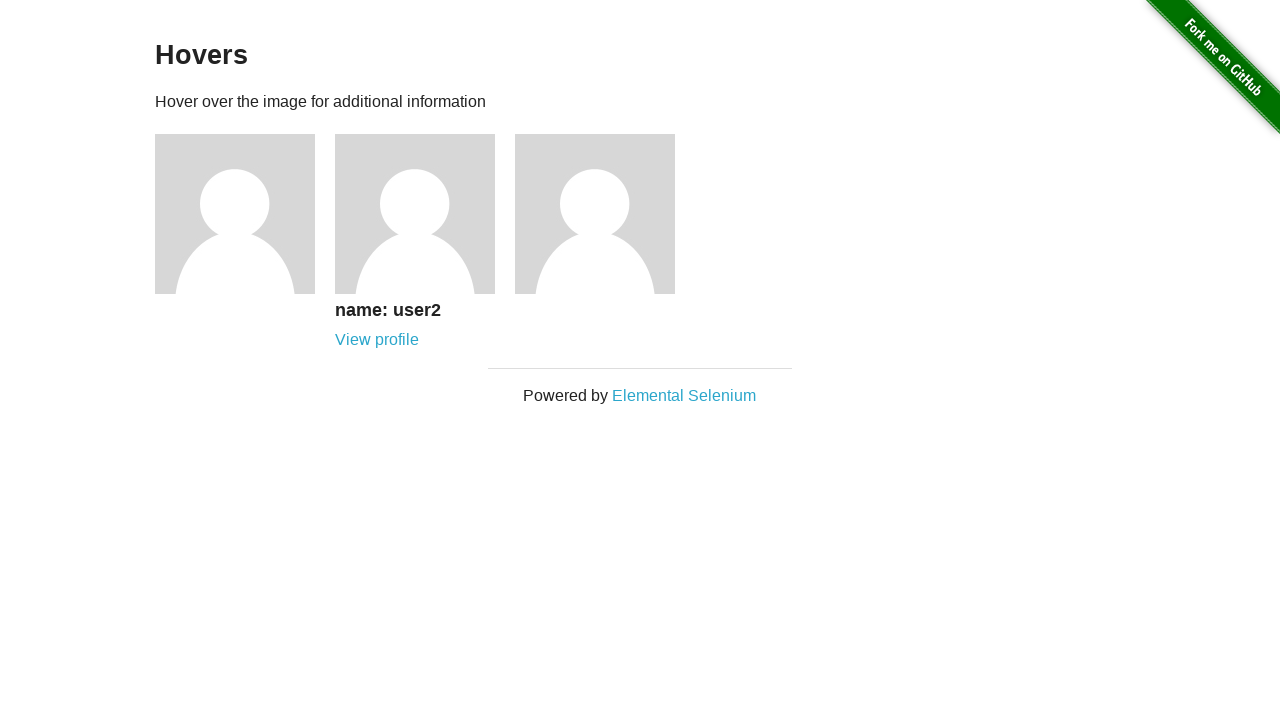

Verified that 'user2' is present in the second caption
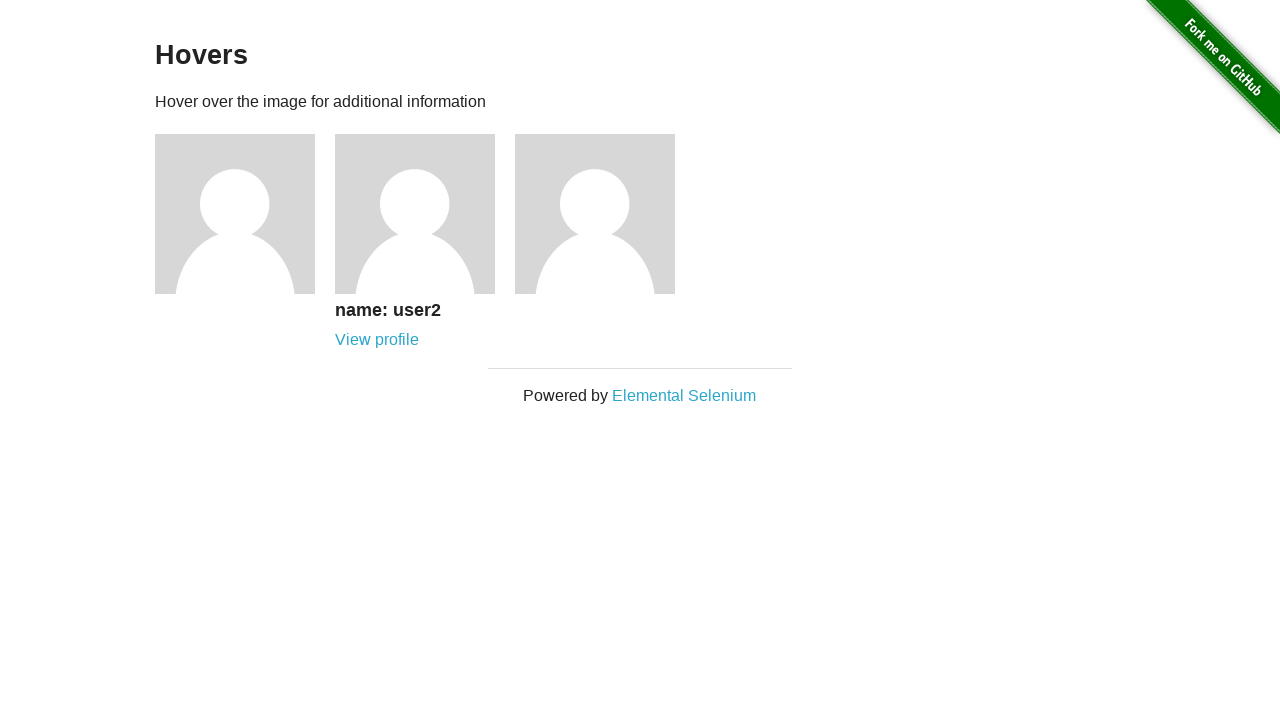

Hovered over the third figure element at (605, 214) on .figure >> nth=2
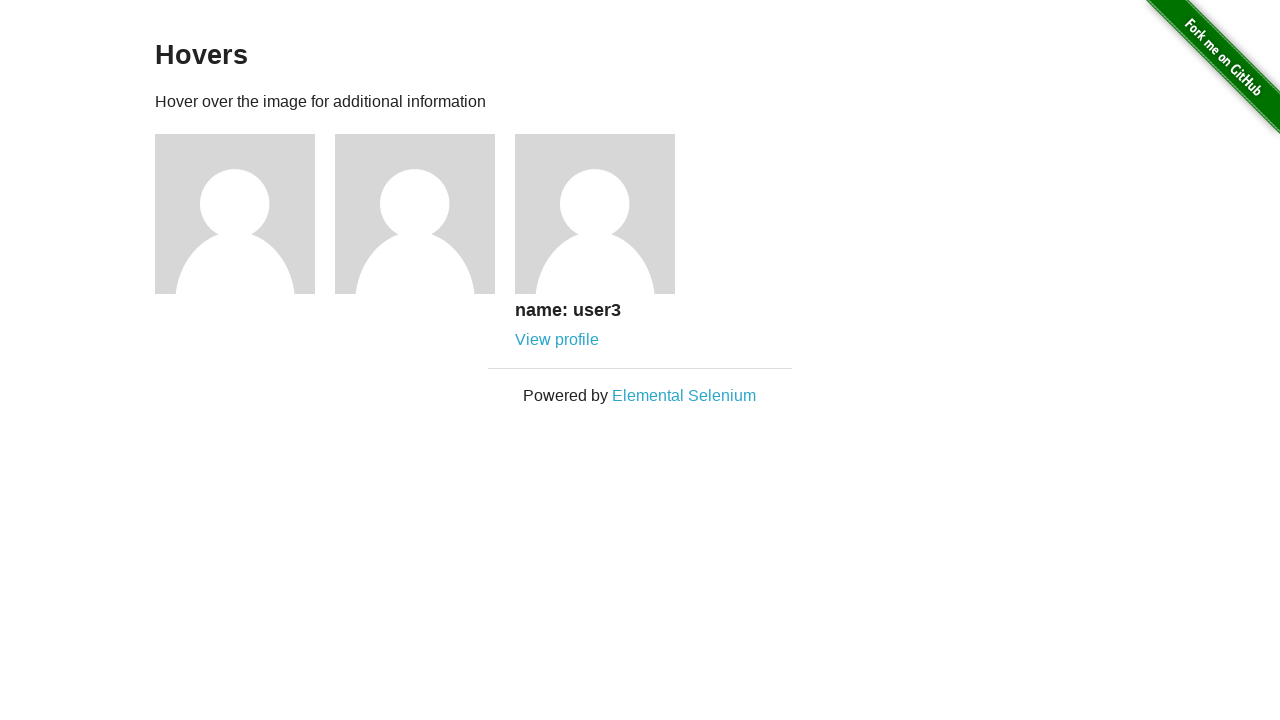

Retrieved text content from third figure's caption heading
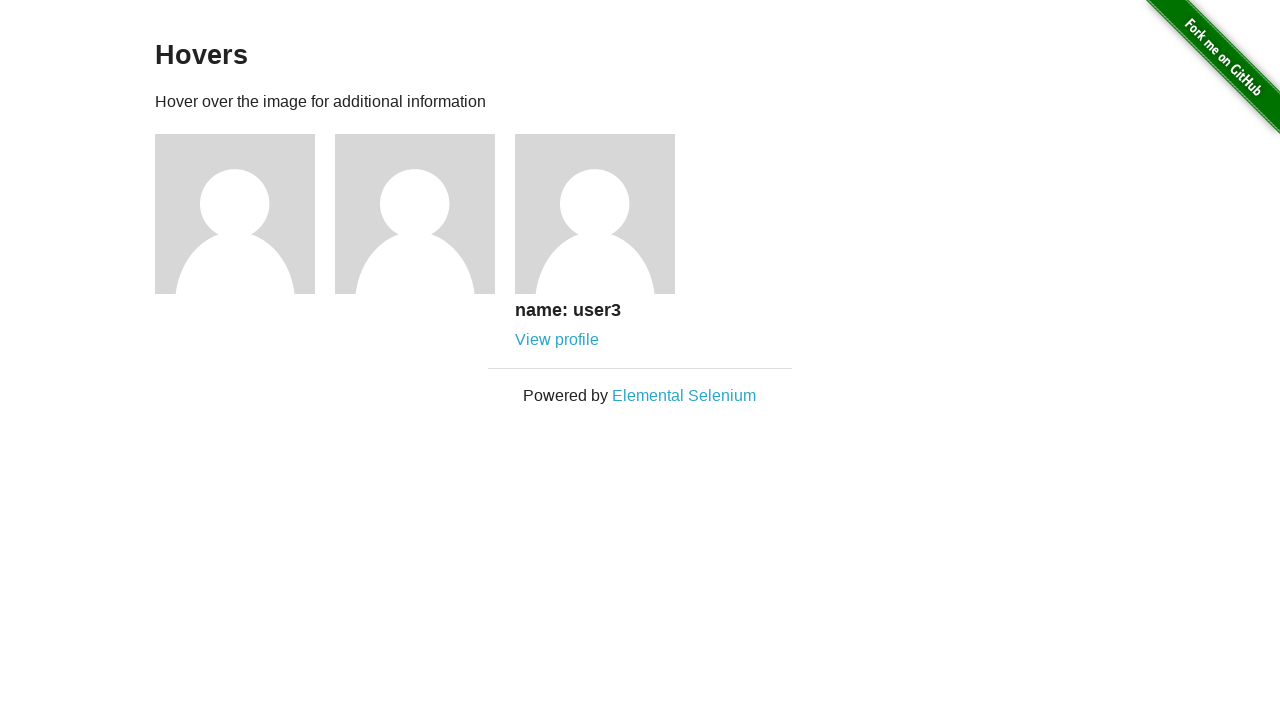

Verified that 'user3' is present in the third caption
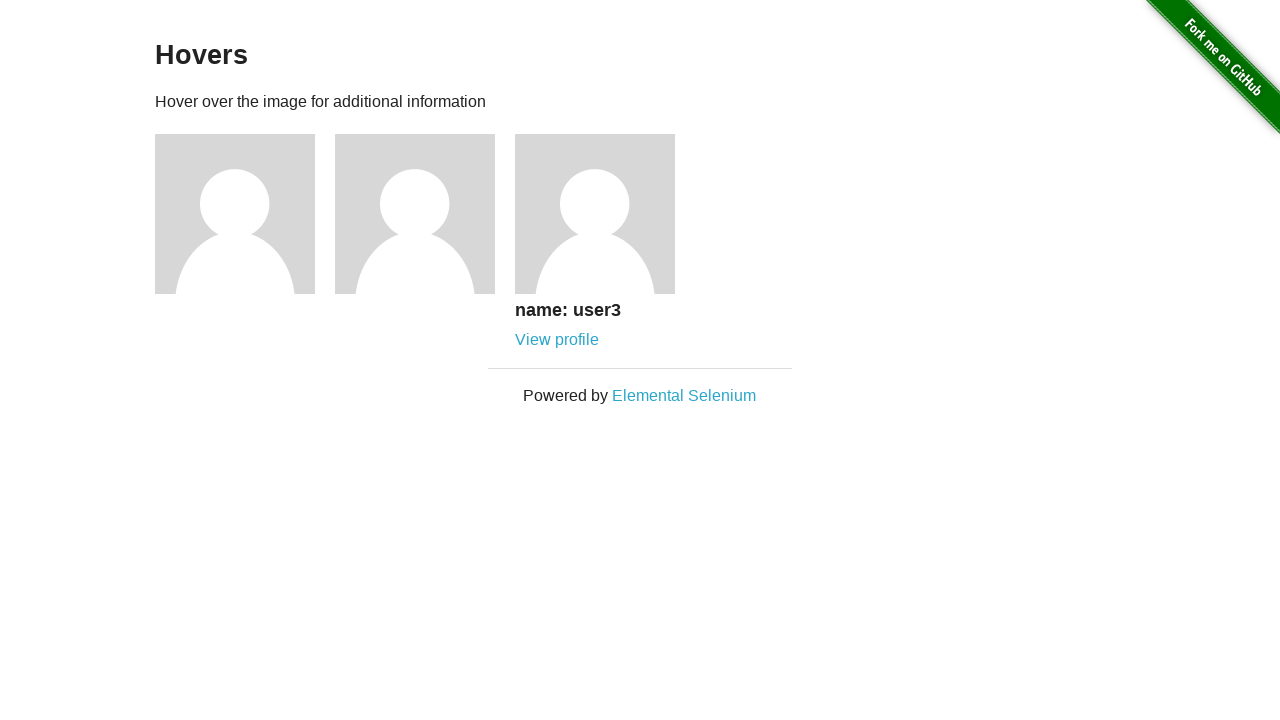

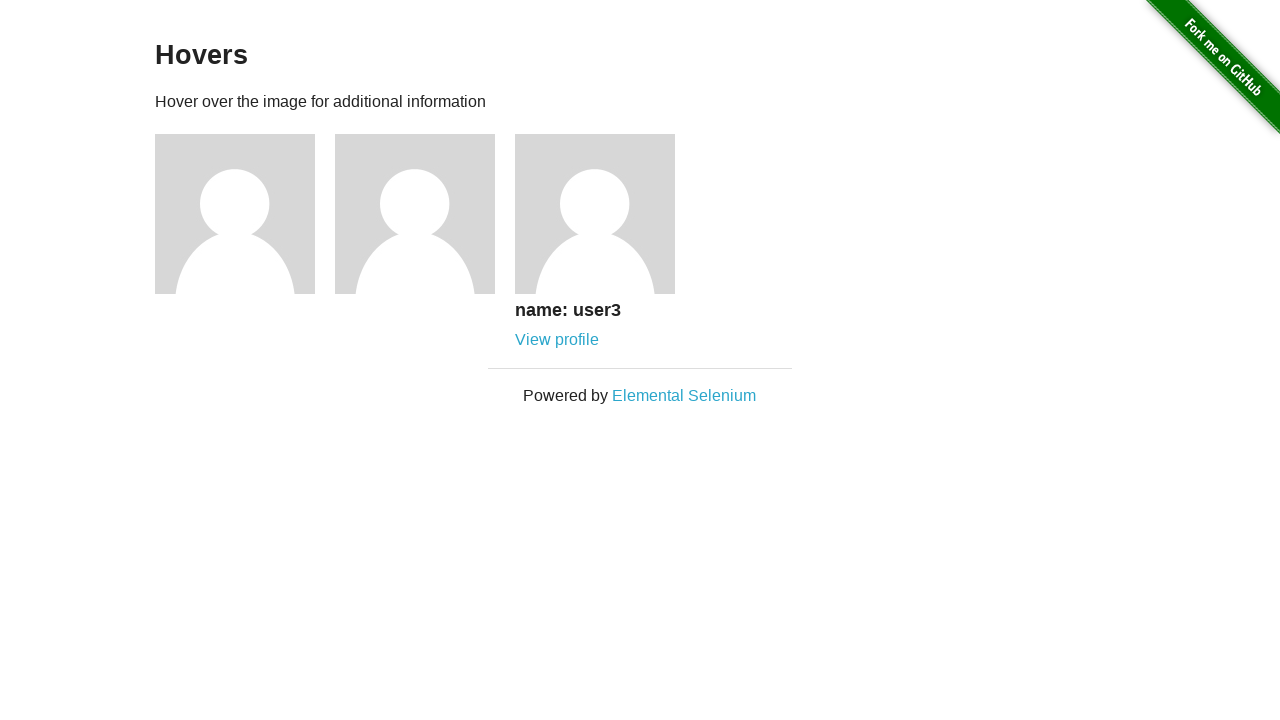